Tests a quiz application by entering a name, clicking through all quiz answers, submitting the quiz, then repeating the process with a different name

Starting URL: https://draffelberg.github.io/QuizMaster/

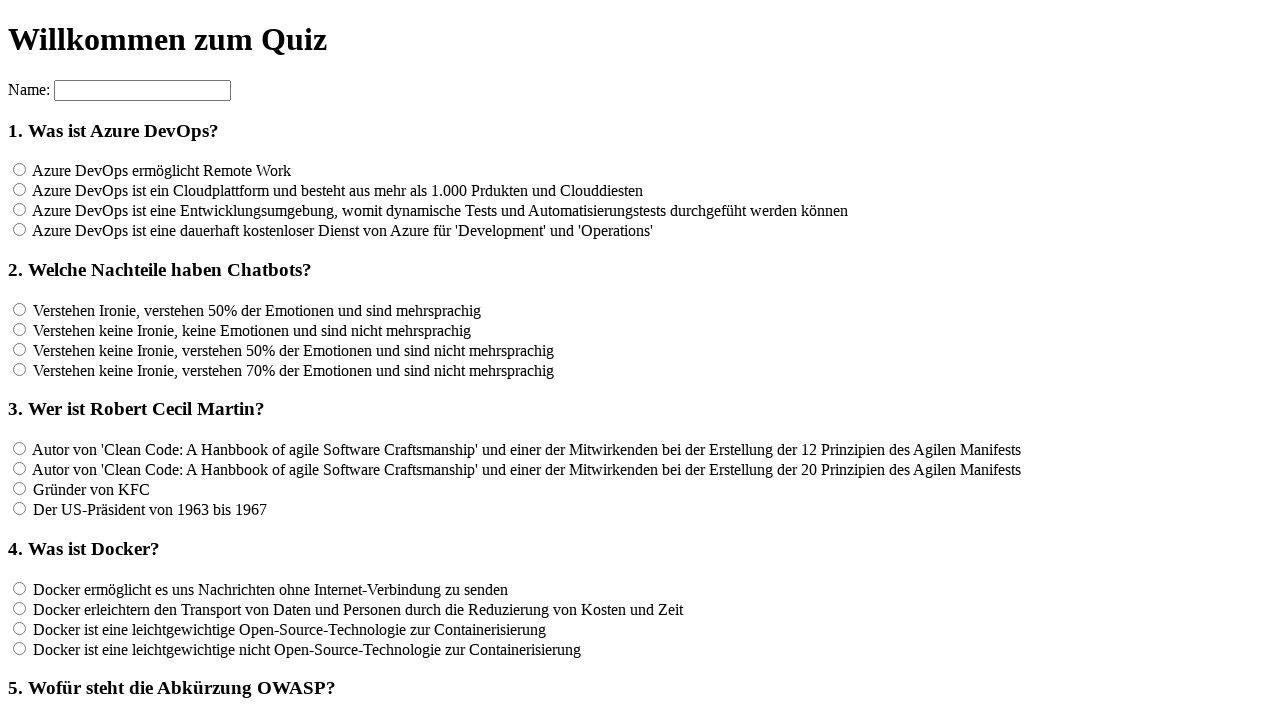

Filled name field with 'Tester' on input[name='name']
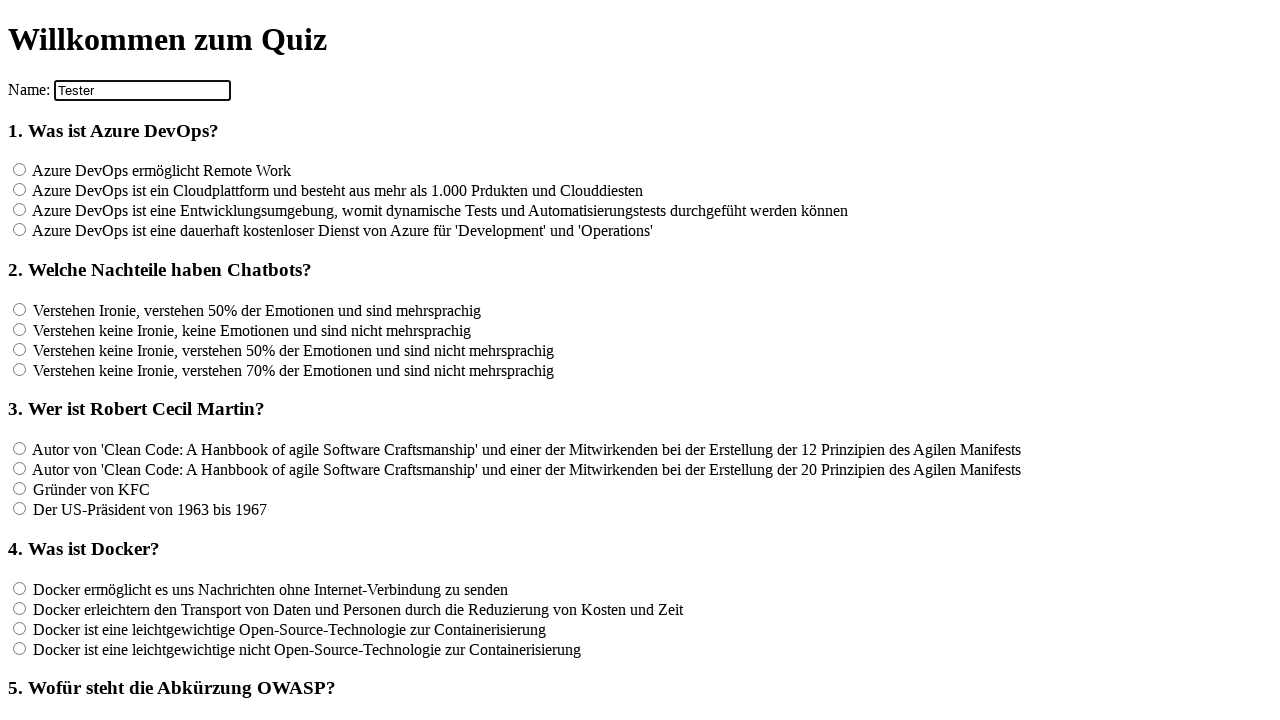

Located all quiz questions
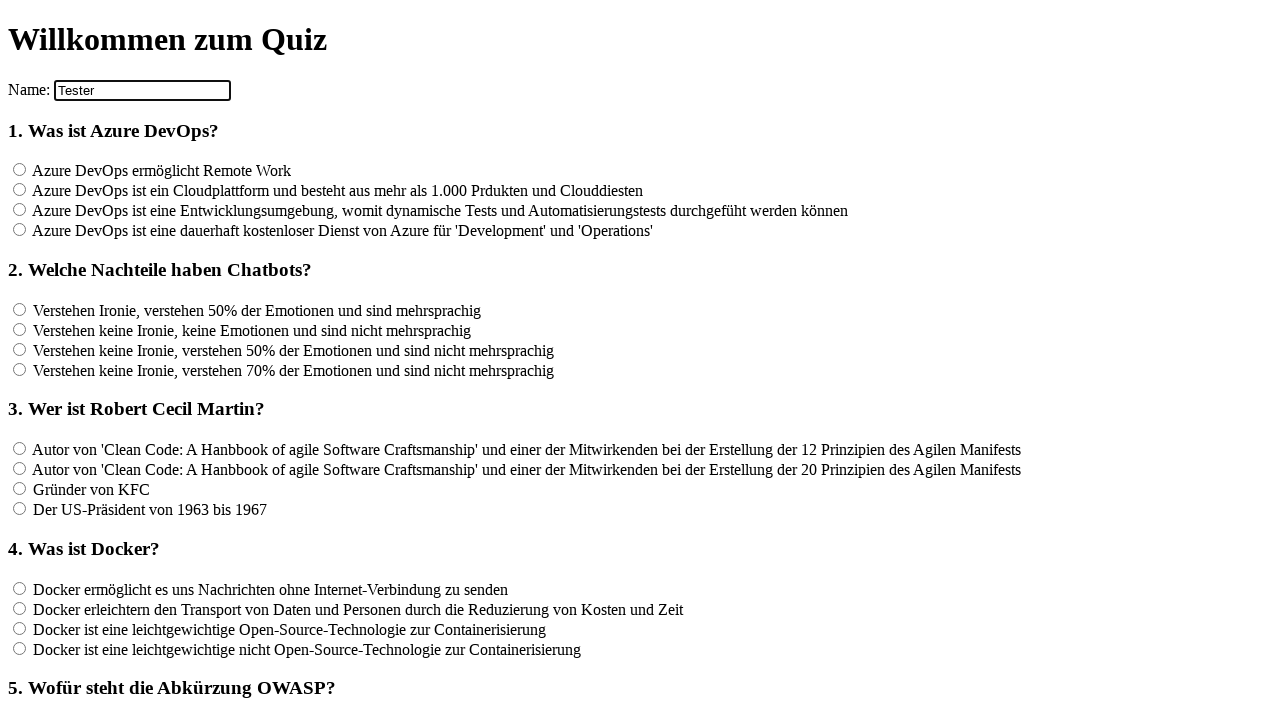

Selected last option for question 1 at (20, 230) on input[name='rf1'] >> nth=3
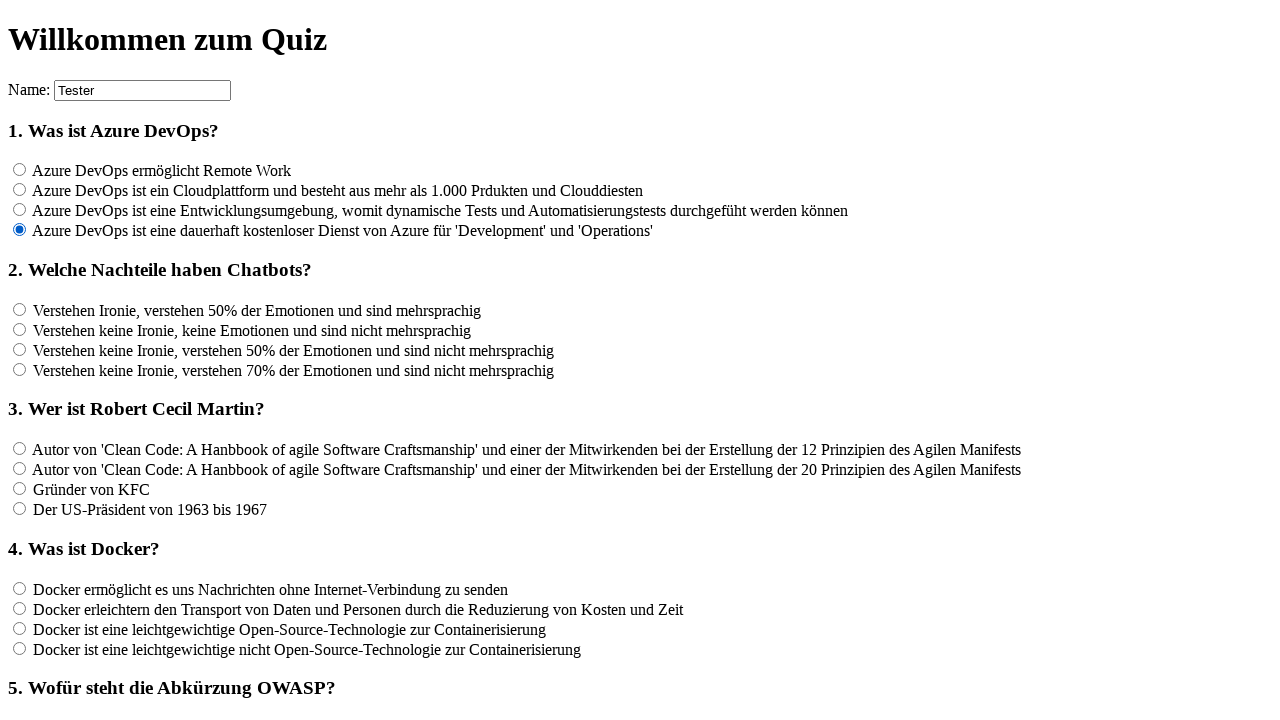

Selected last option for question 2 at (20, 369) on input[name='rf2'] >> nth=3
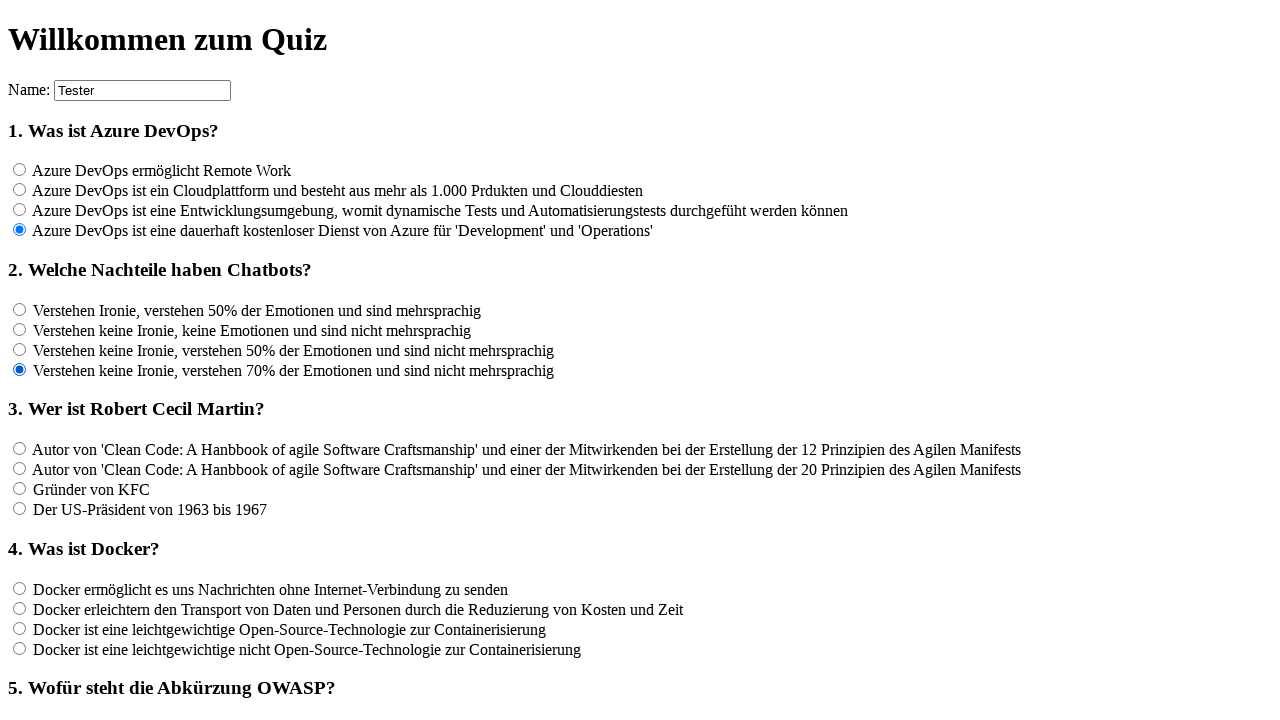

Selected last option for question 3 at (20, 509) on input[name='rf3'] >> nth=3
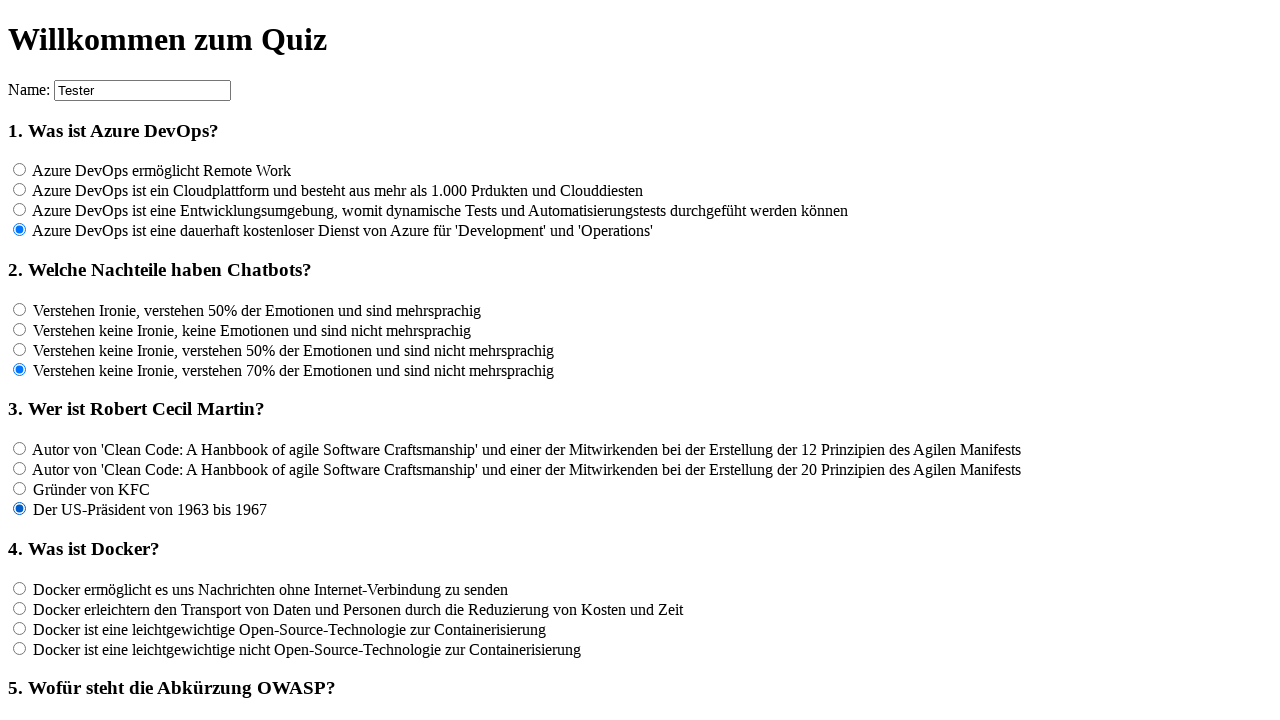

Selected last option for question 4 at (20, 648) on input[name='rf4'] >> nth=3
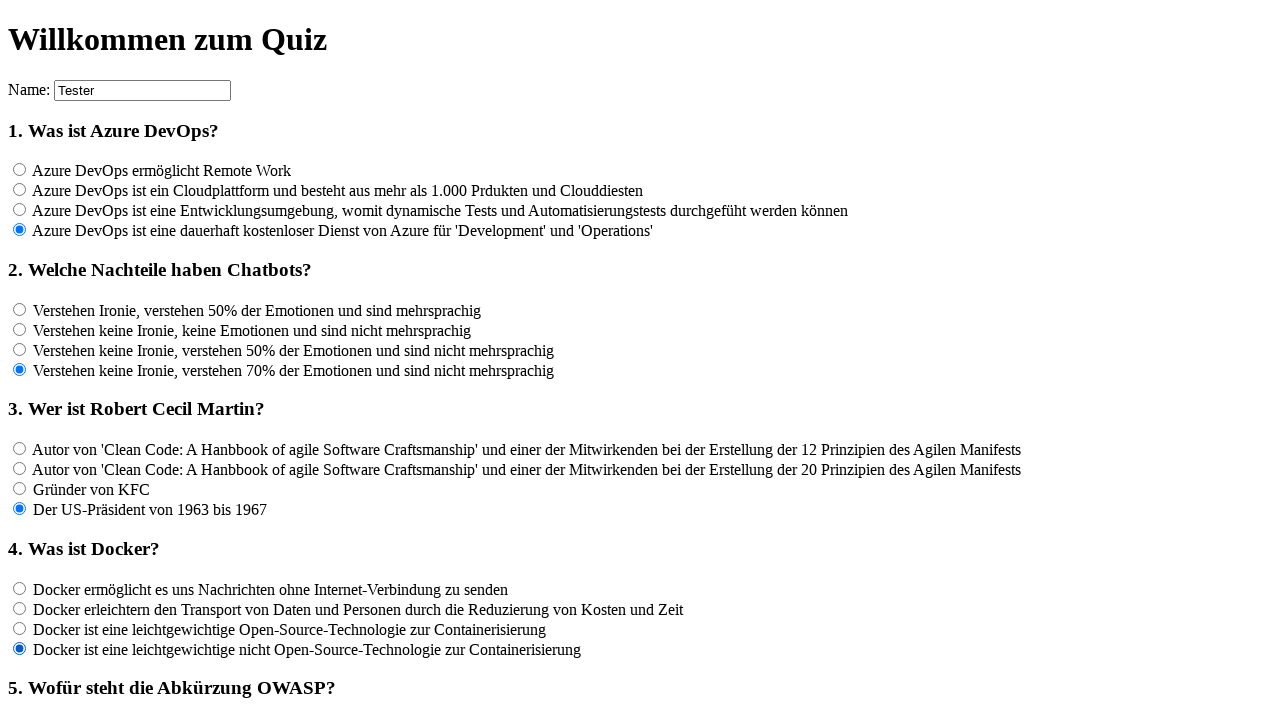

Selected last option for question 5 at (20, 361) on input[name='rf5'] >> nth=3
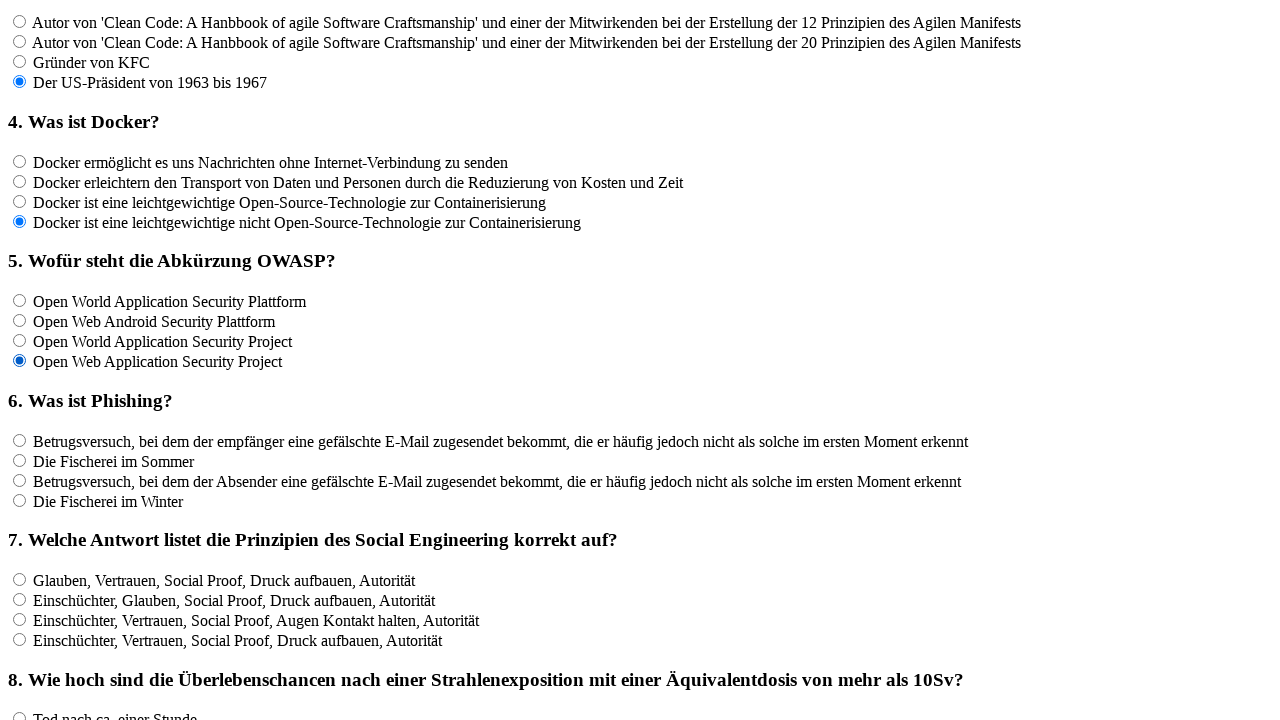

Selected last option for question 6 at (20, 500) on input[name='rf6'] >> nth=3
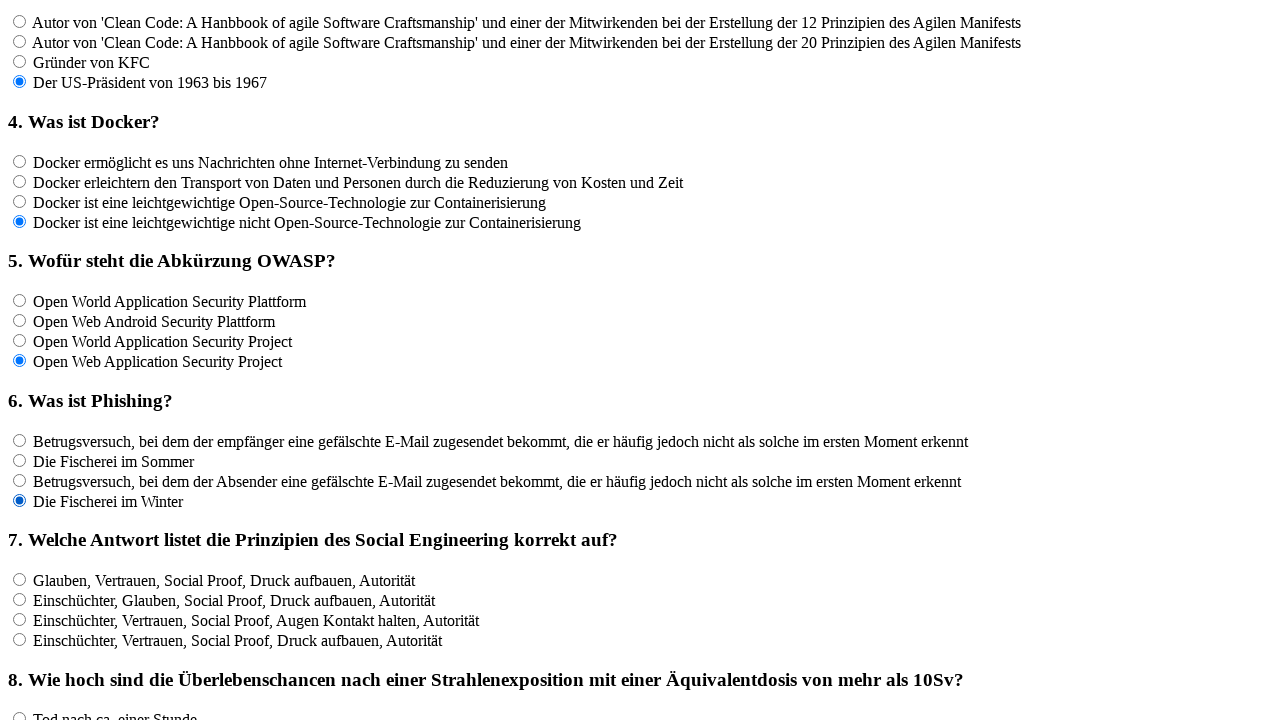

Selected last option for question 7 at (20, 639) on input[name='rf7'] >> nth=3
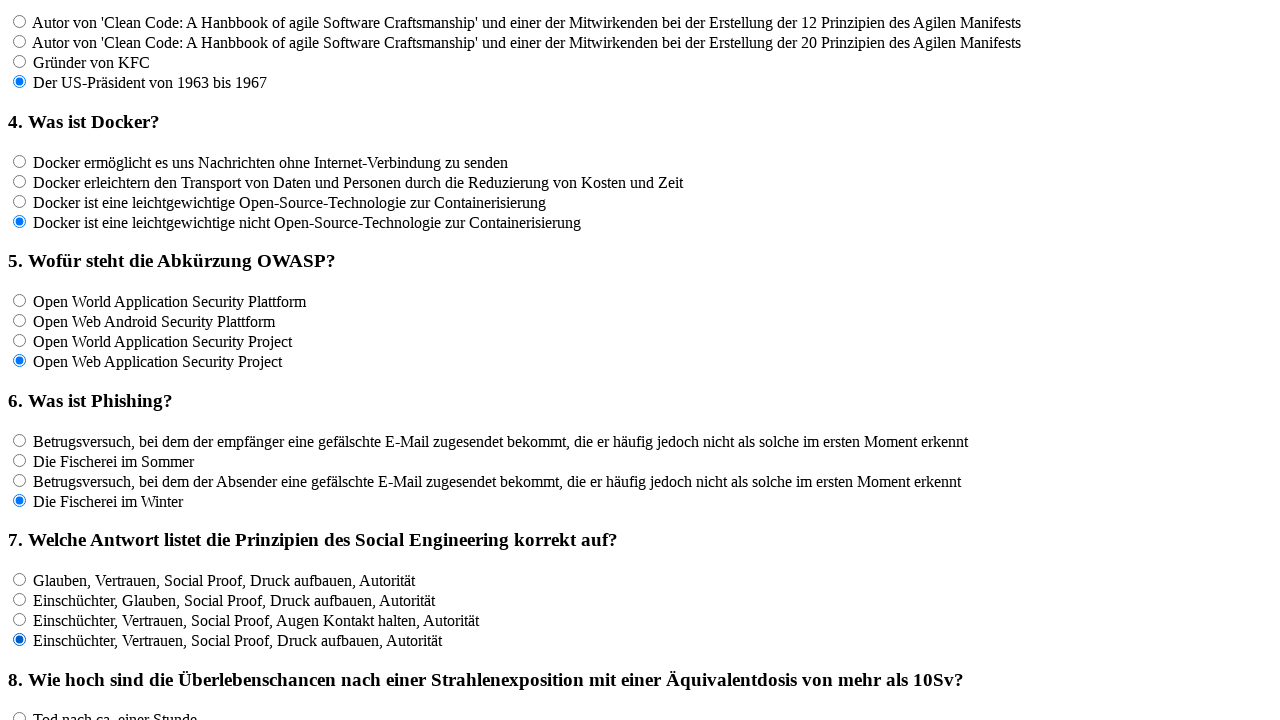

Selected last option for question 8 at (20, 361) on input[name='rf8'] >> nth=3
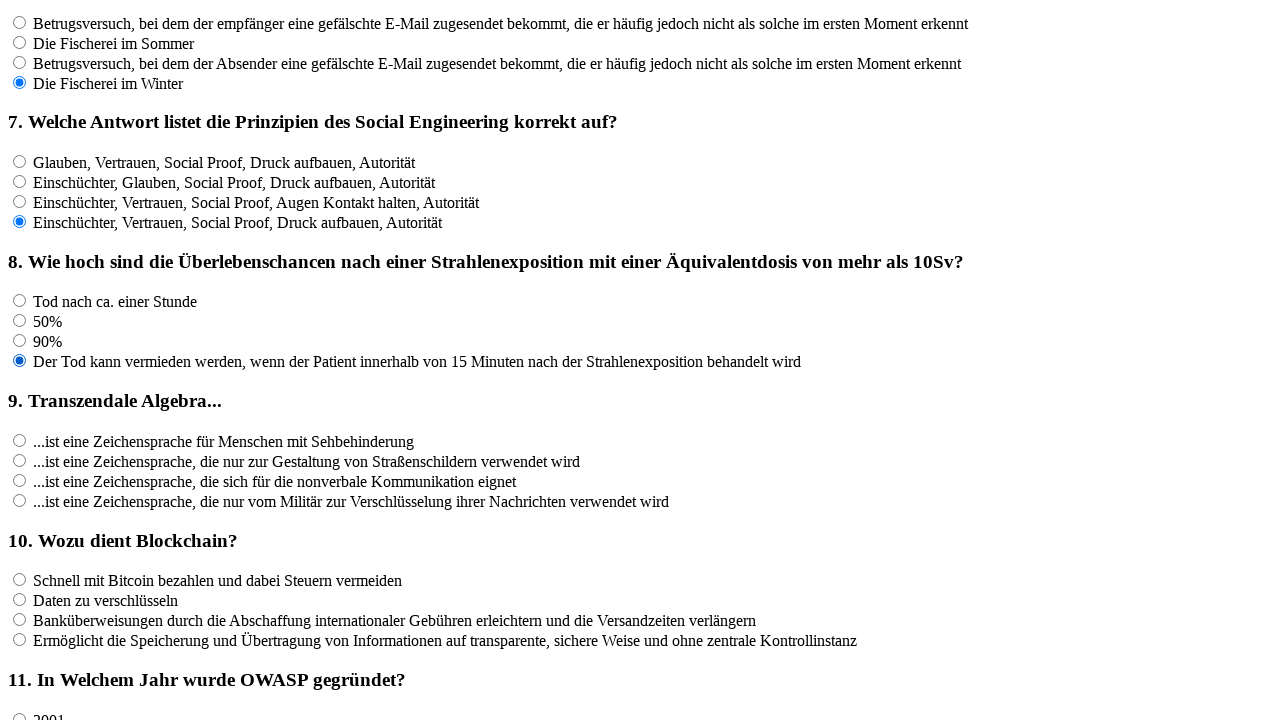

Selected last option for question 9 at (20, 500) on input[name='rf9'] >> nth=3
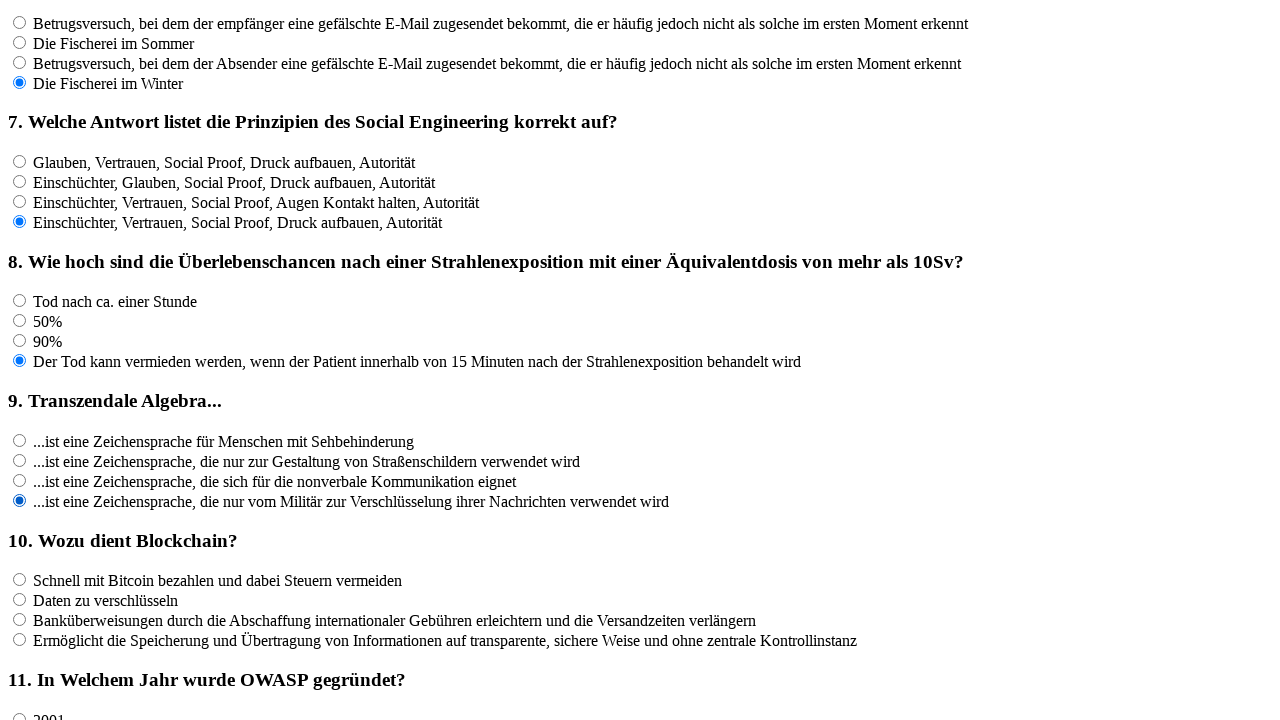

Selected last option for question 10 at (20, 640) on input[name='rf10'] >> nth=3
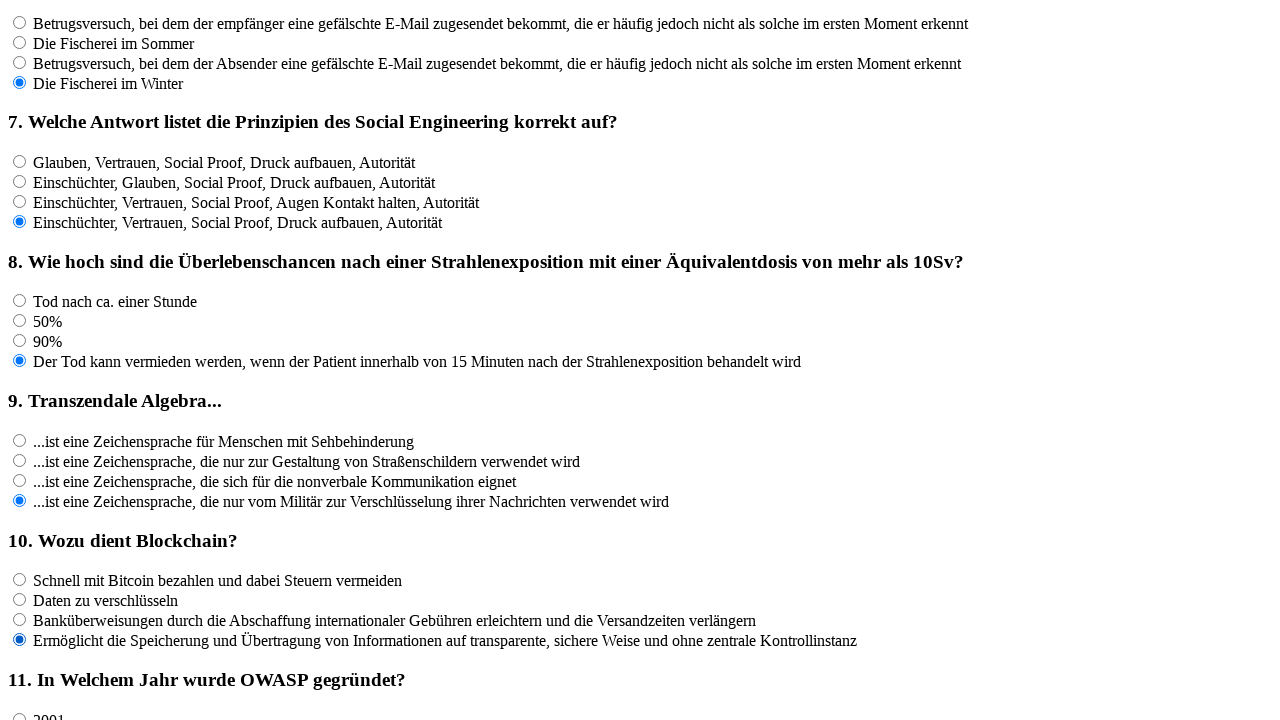

Selected last option for question 11 at (20, 523) on input[name='rf11'] >> nth=3
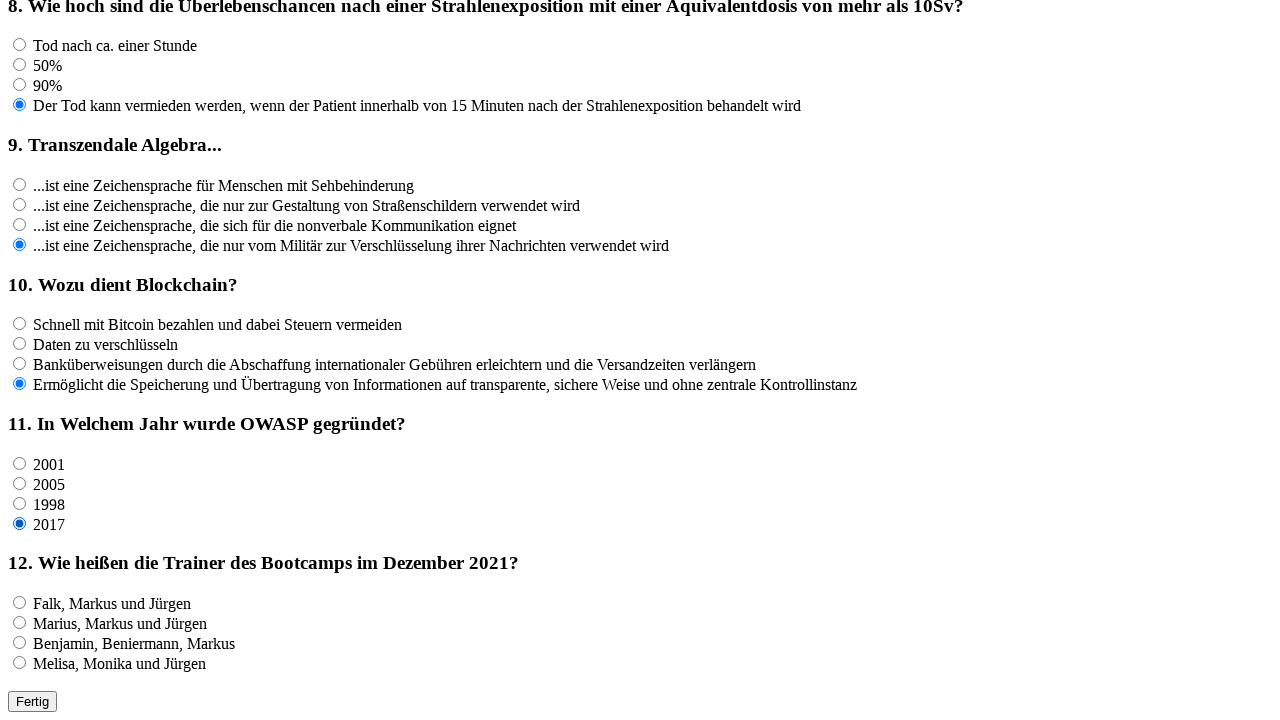

Selected last option for question 12 at (20, 663) on input[name='rf12'] >> nth=3
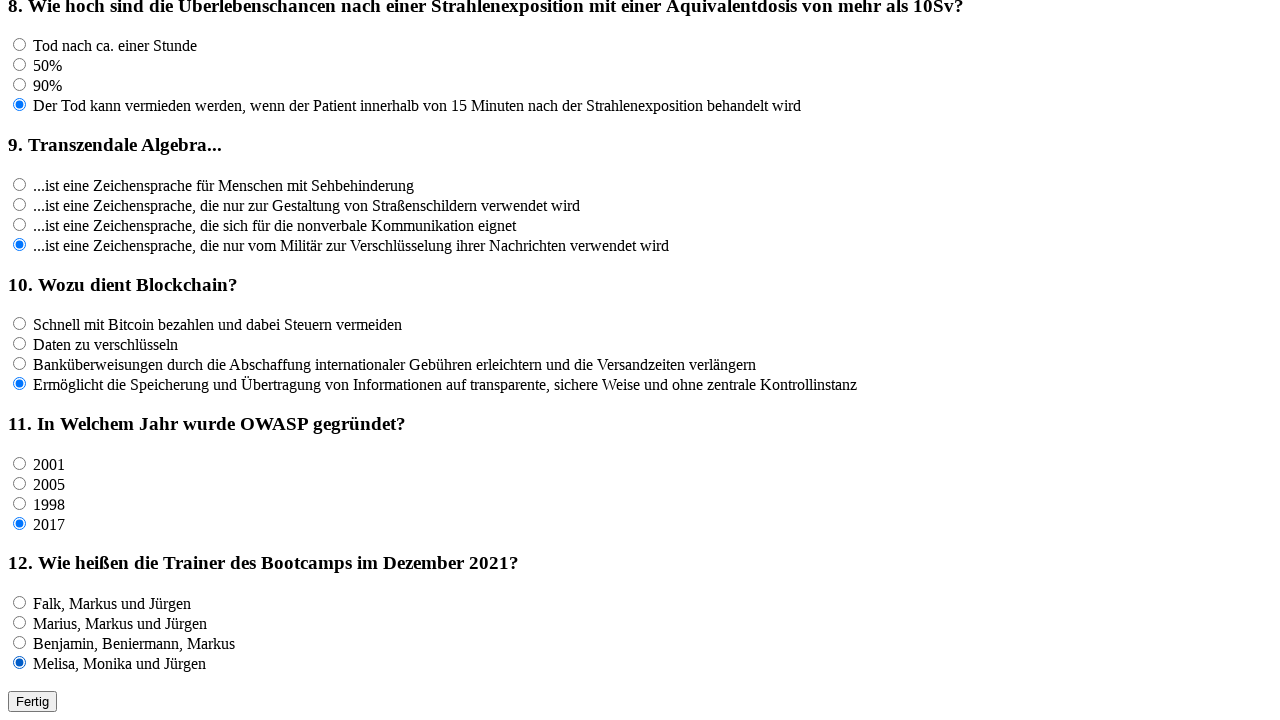

Clicked submit button to submit first quiz attempt at (32, 702) on #submitbtn
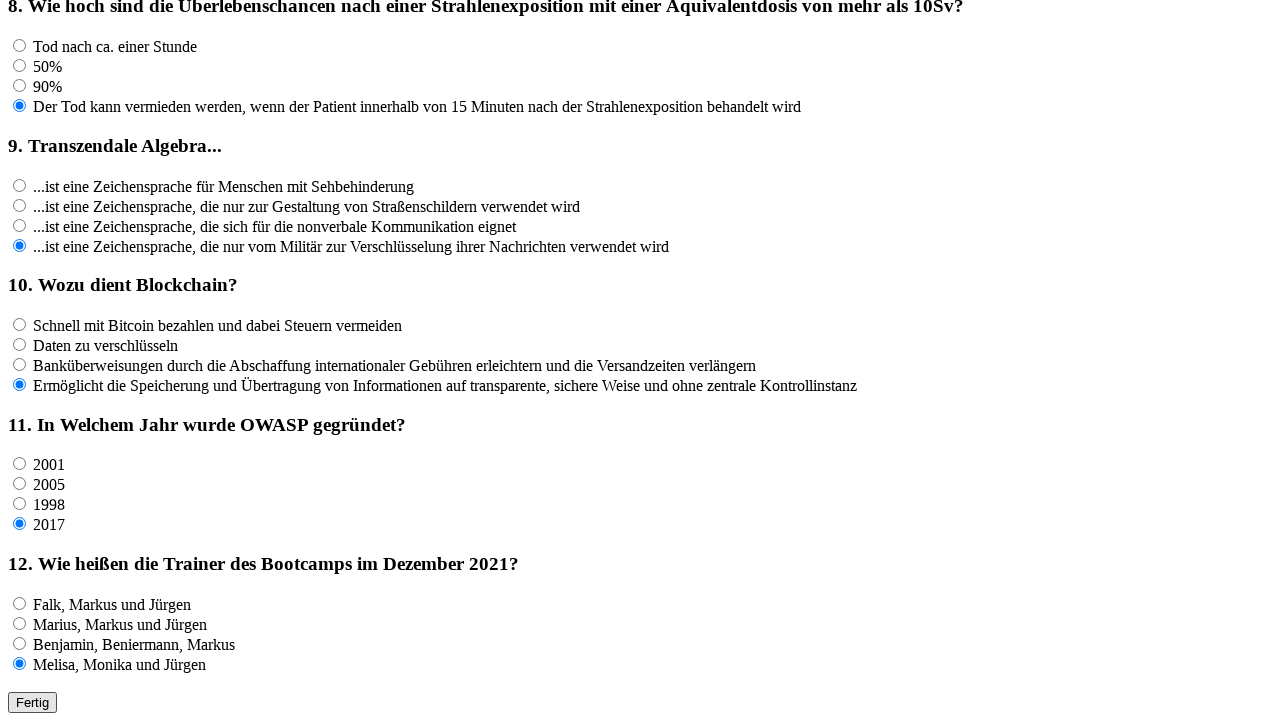

Waited for form to process
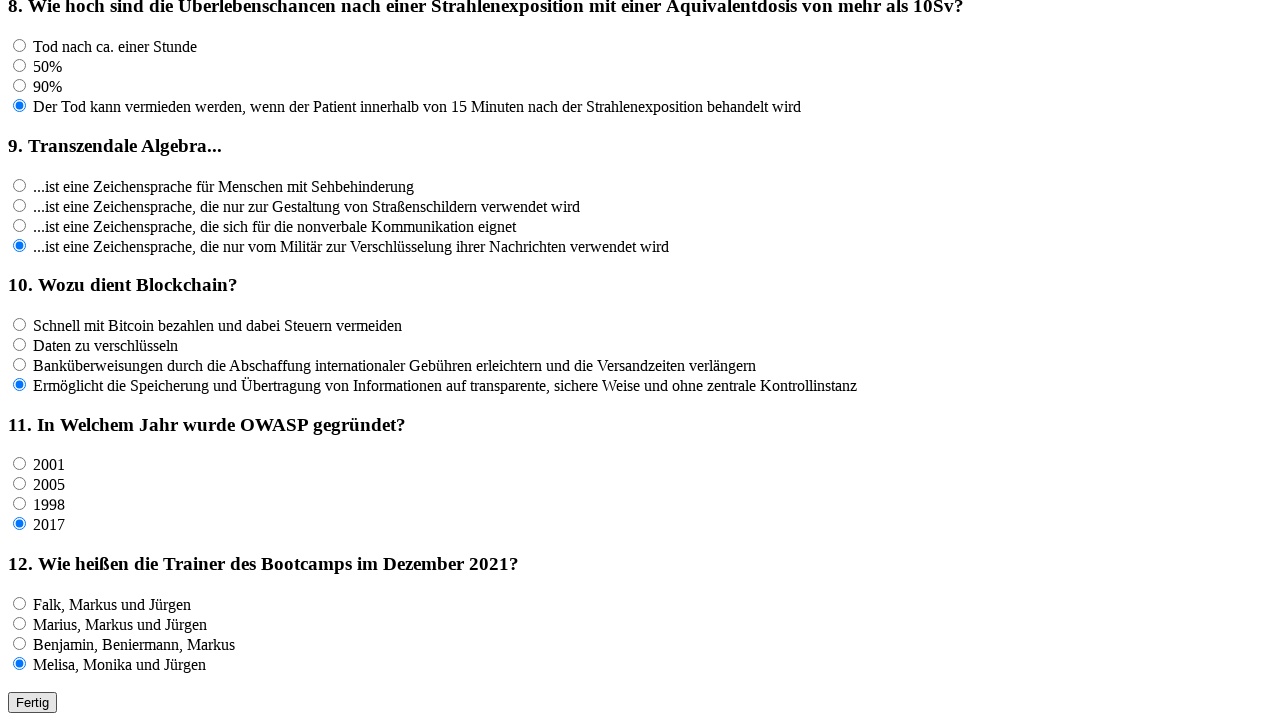

Clicked name field at (142, 90) on input[name='name']
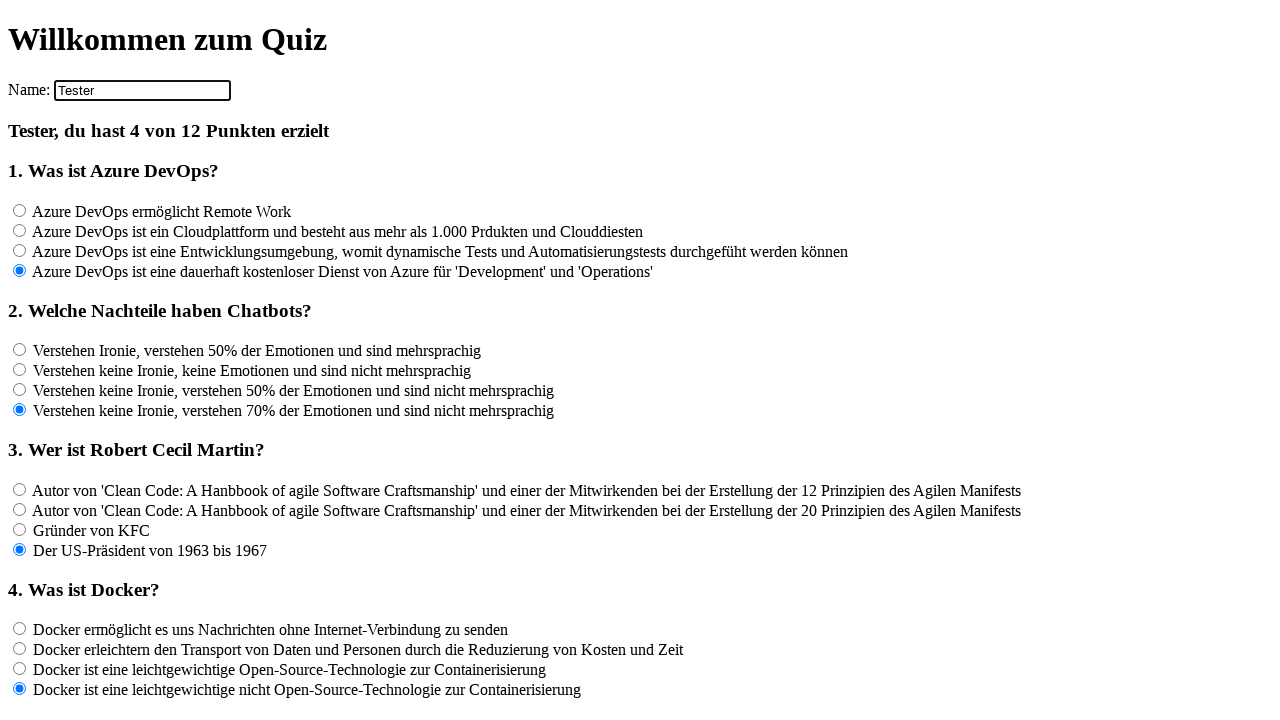

Cleared name field on input[name='name']
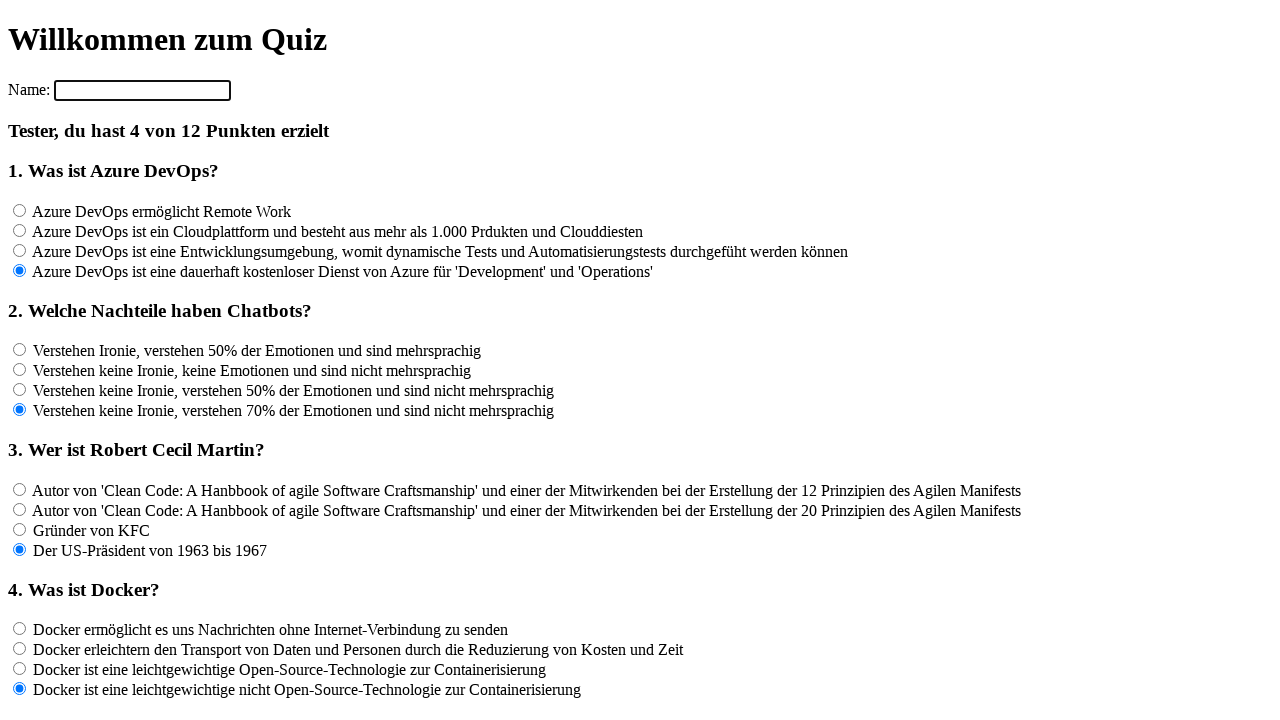

Filled name field with 'Hacker' on input[name='name']
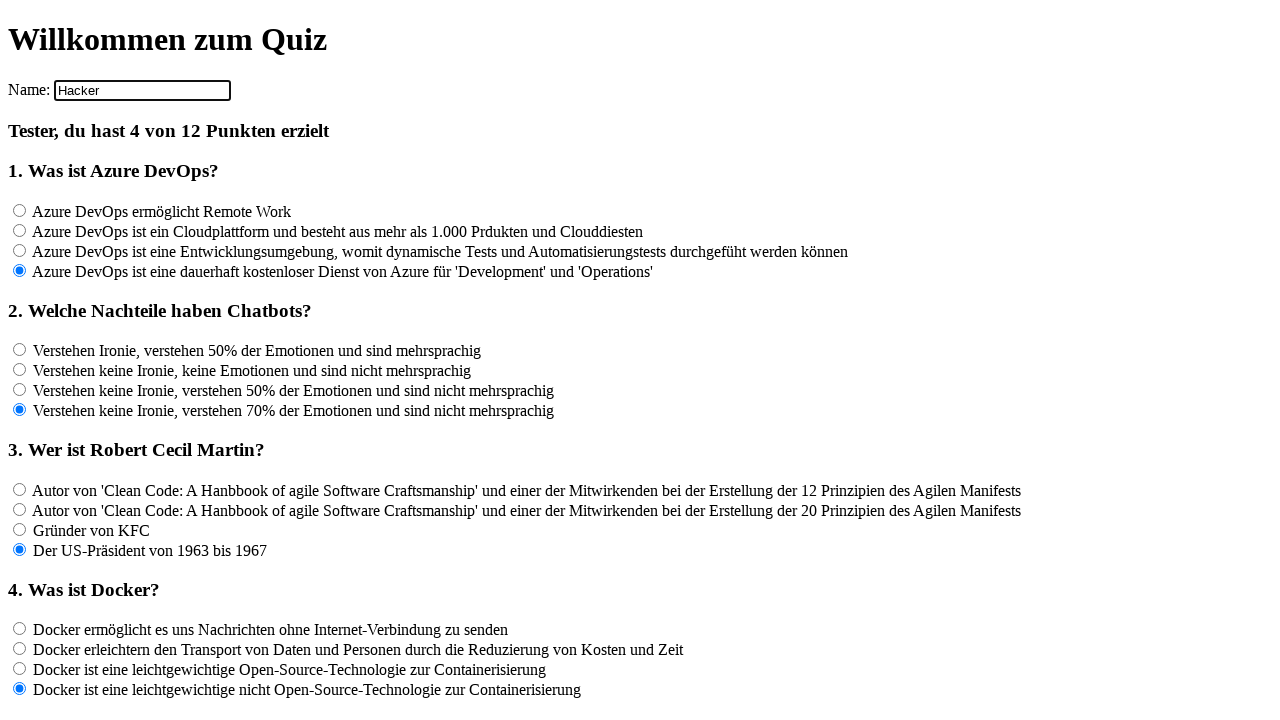

Pressed Tab to move focus from name field on input[name='name']
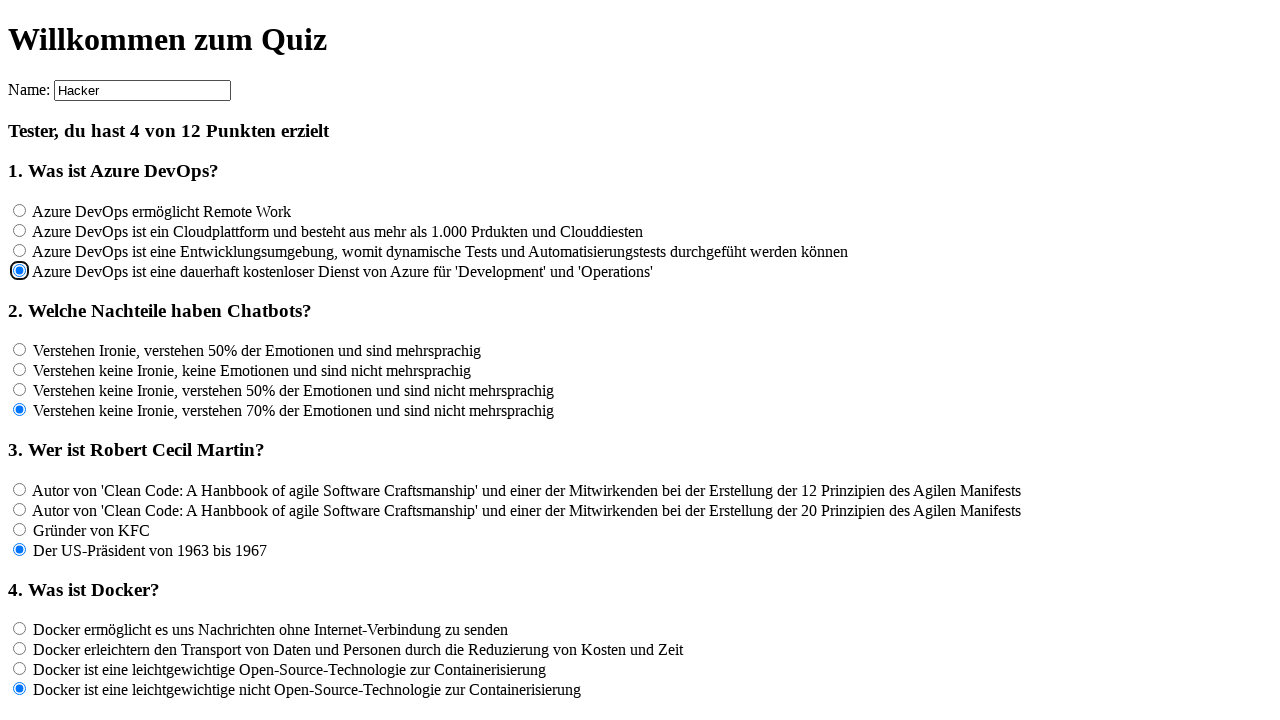

Clicked submit button to submit second quiz attempt at (32, 701) on #submitbtn
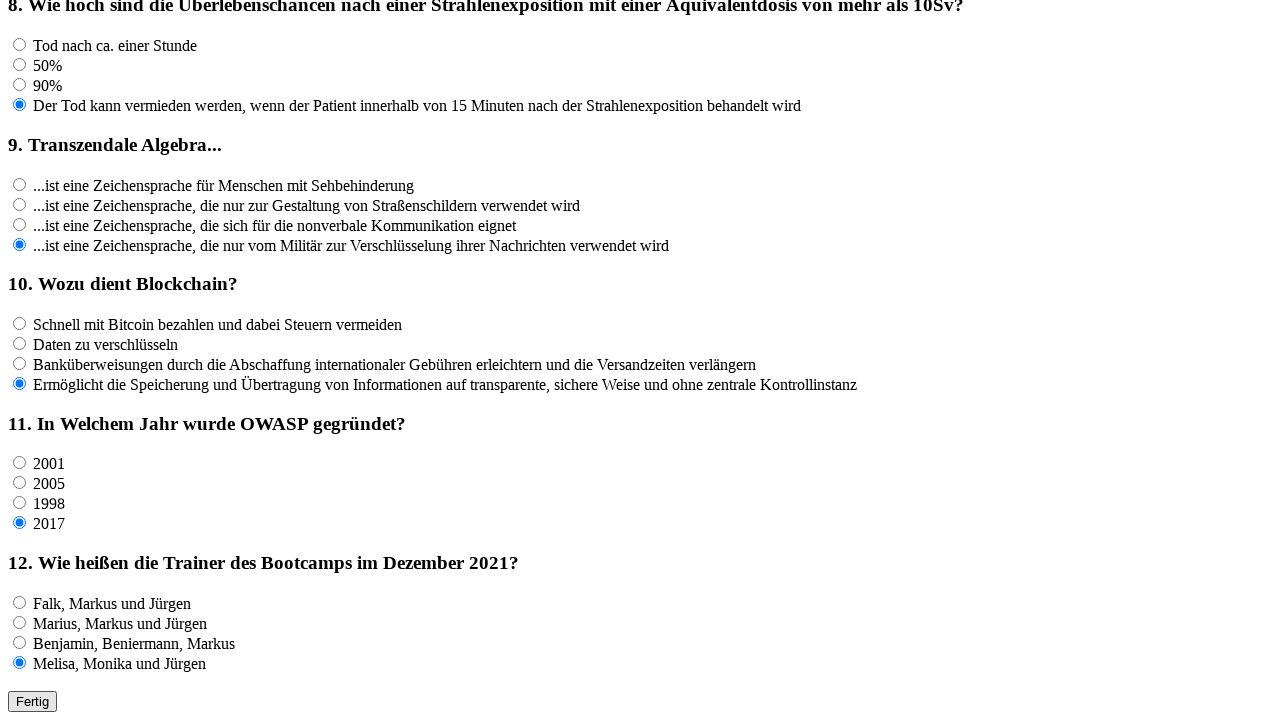

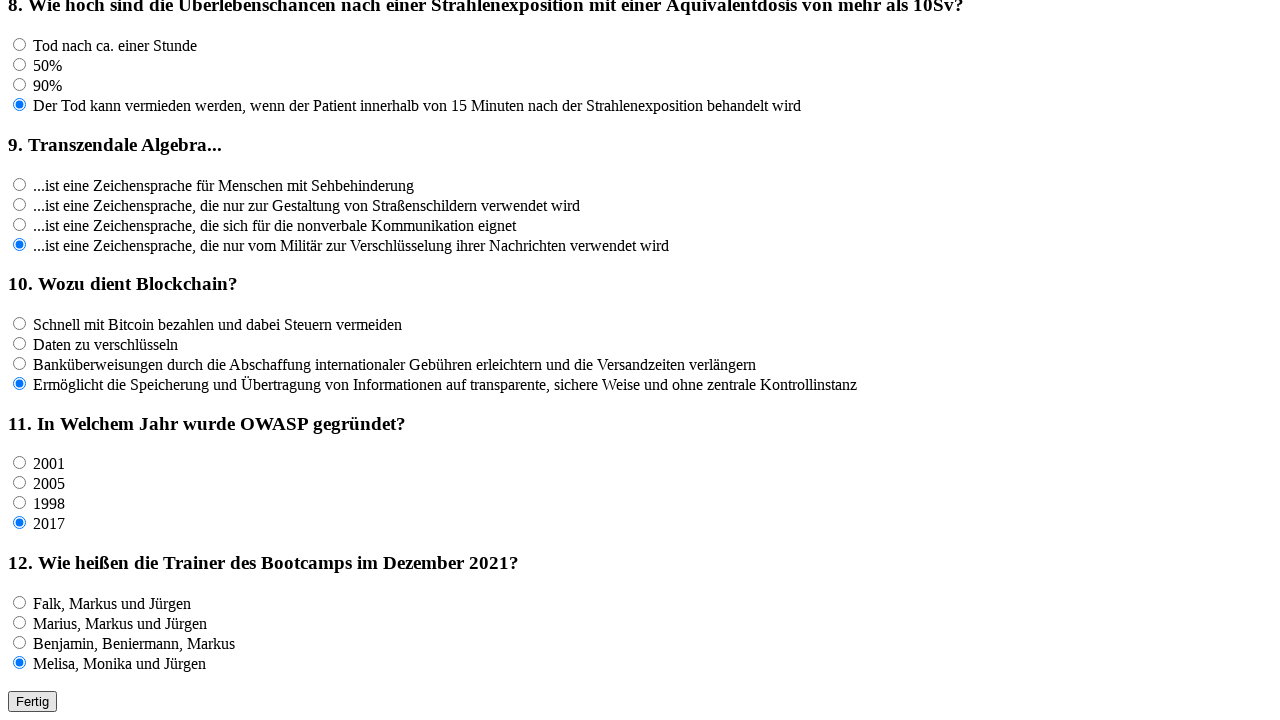